Tests validation when zero values are entered in the triangle calculation form

Starting URL: https://do.tusur.ru/qa-test2/

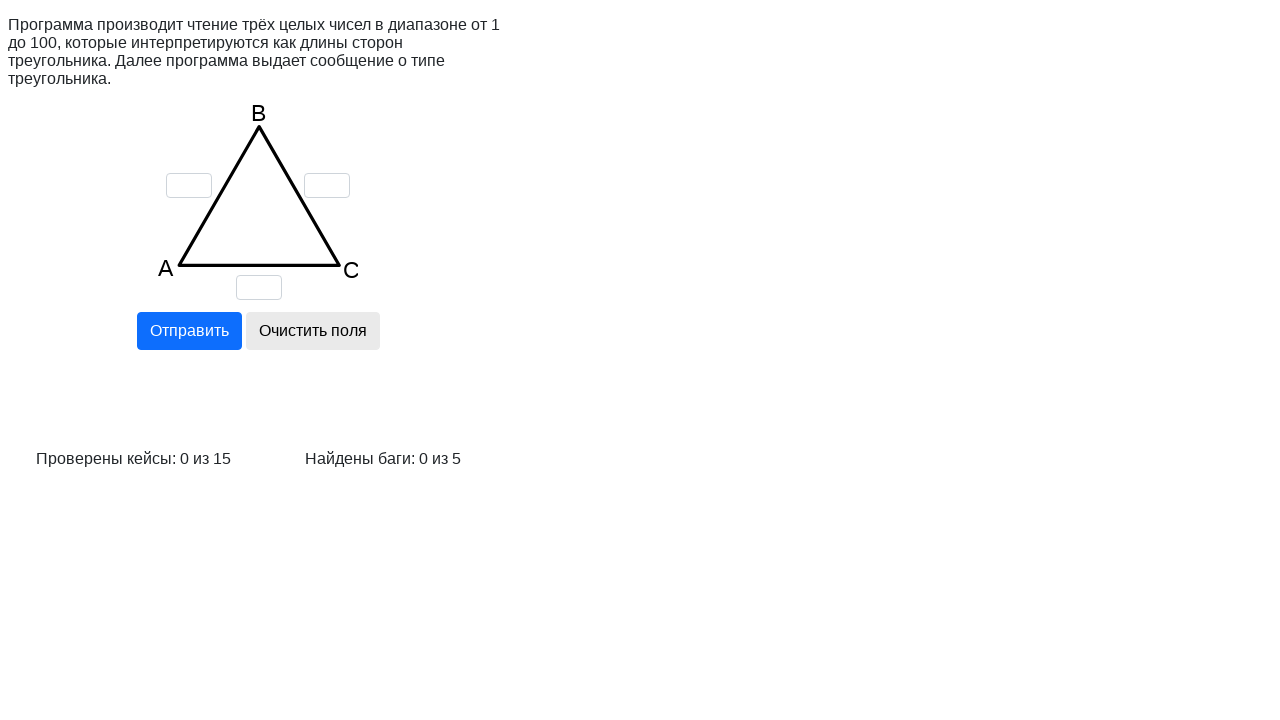

Filled triangle side 'a' field with zero value on input[name='a']
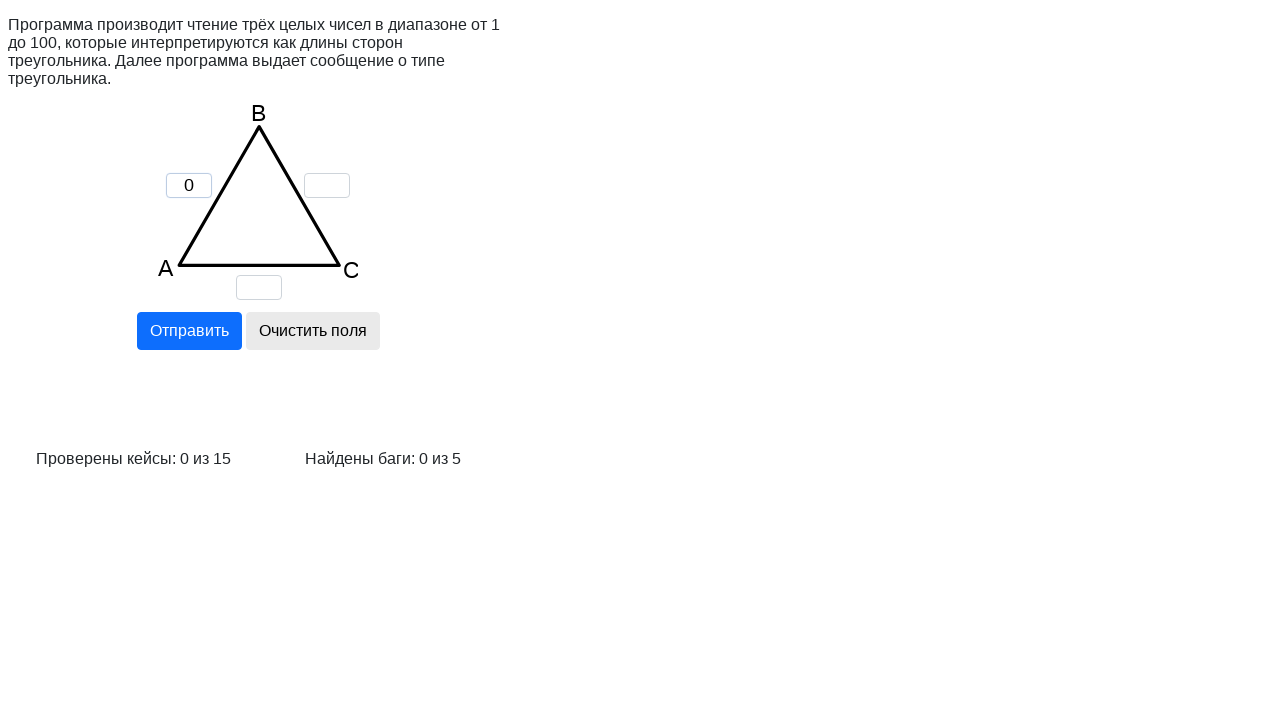

Filled triangle side 'b' field with value '1' on input[name='b']
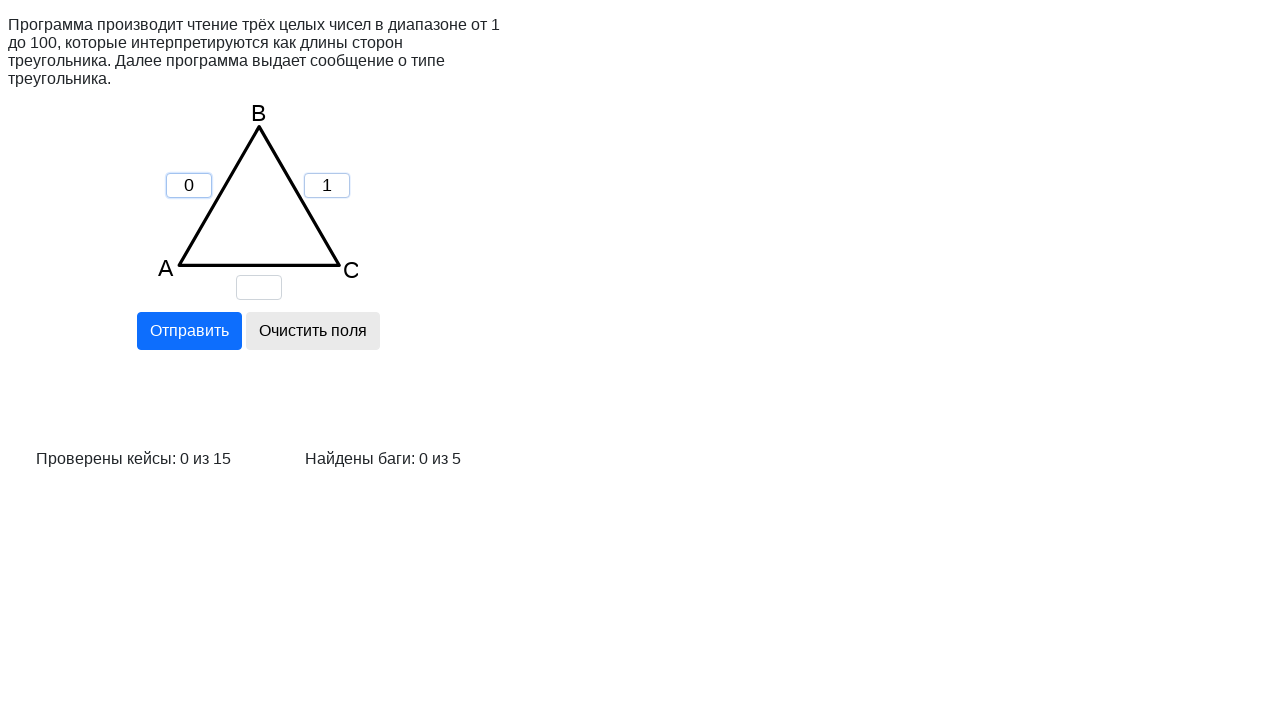

Filled triangle side 'c' field with value '1' on input[name='c']
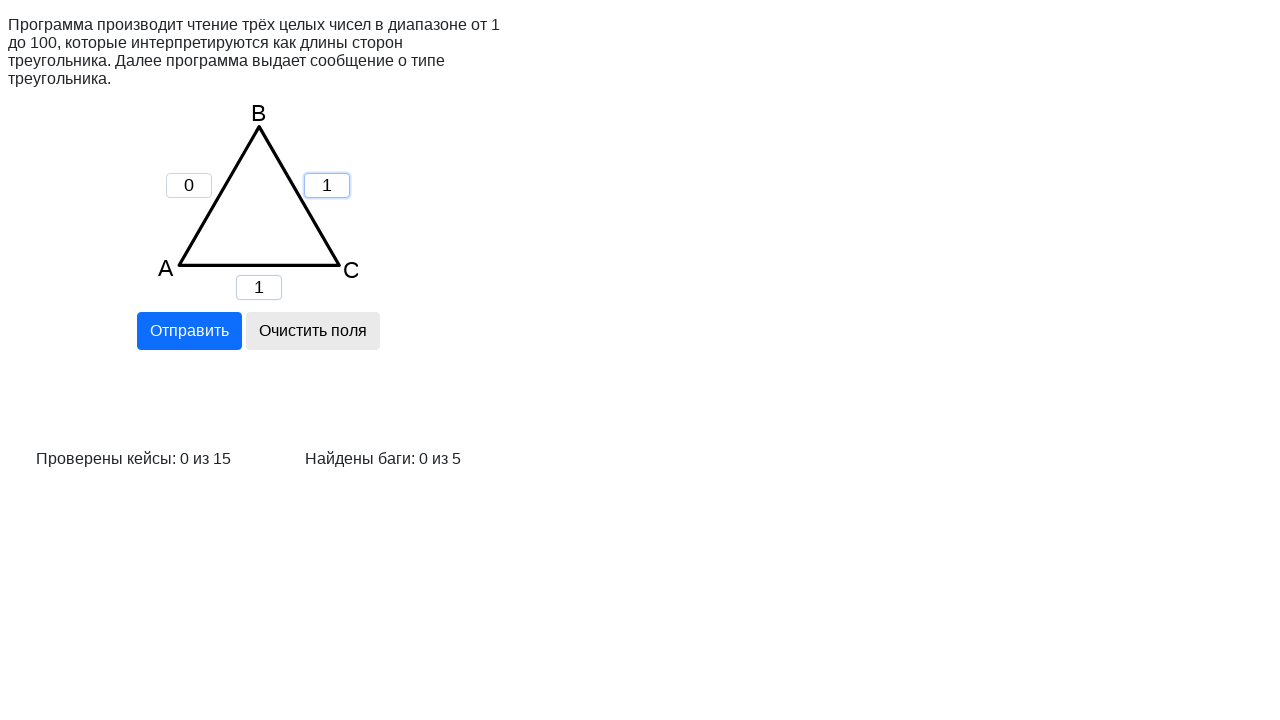

Clicked calculate button to validate triangle with zero value at (189, 331) on input[name='calc']
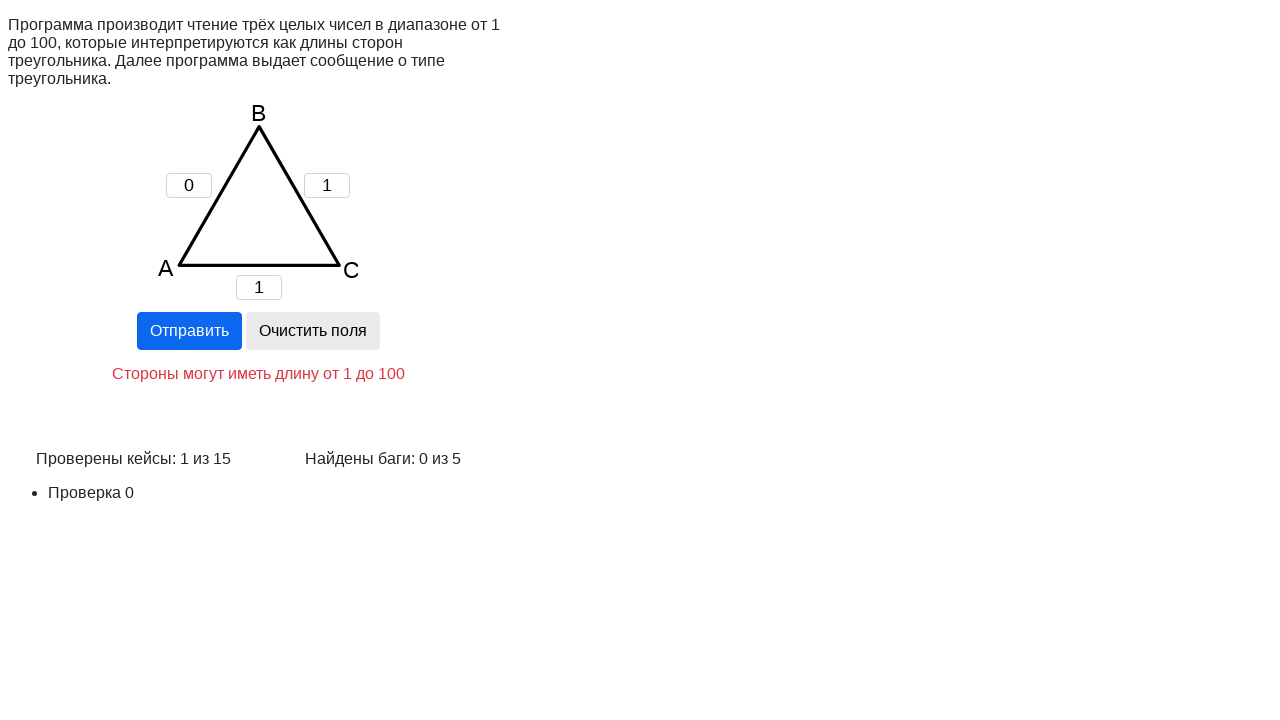

Validation message 'Проверка 0' appeared on page
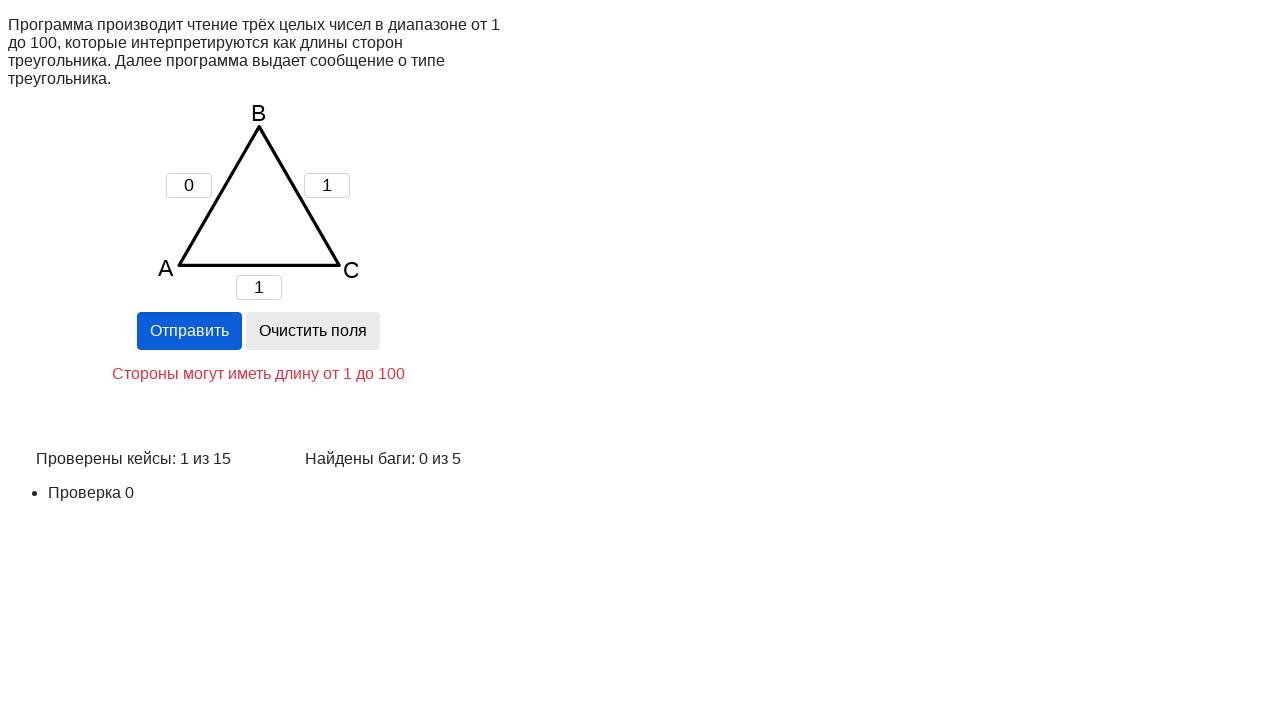

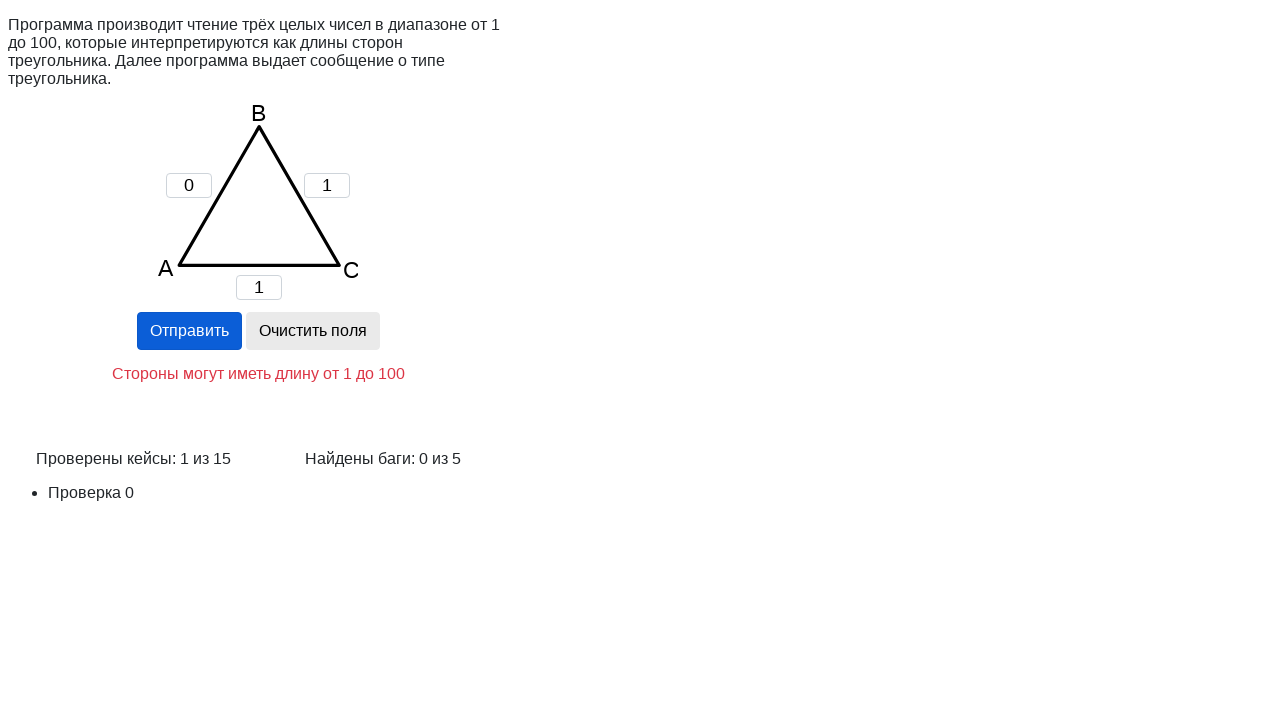